Adds specific vegetables (Cucumber and Beetroot) to cart by finding them in a product list and clicking their add buttons

Starting URL: https://rahulshettyacademy.com/seleniumPractise/#/

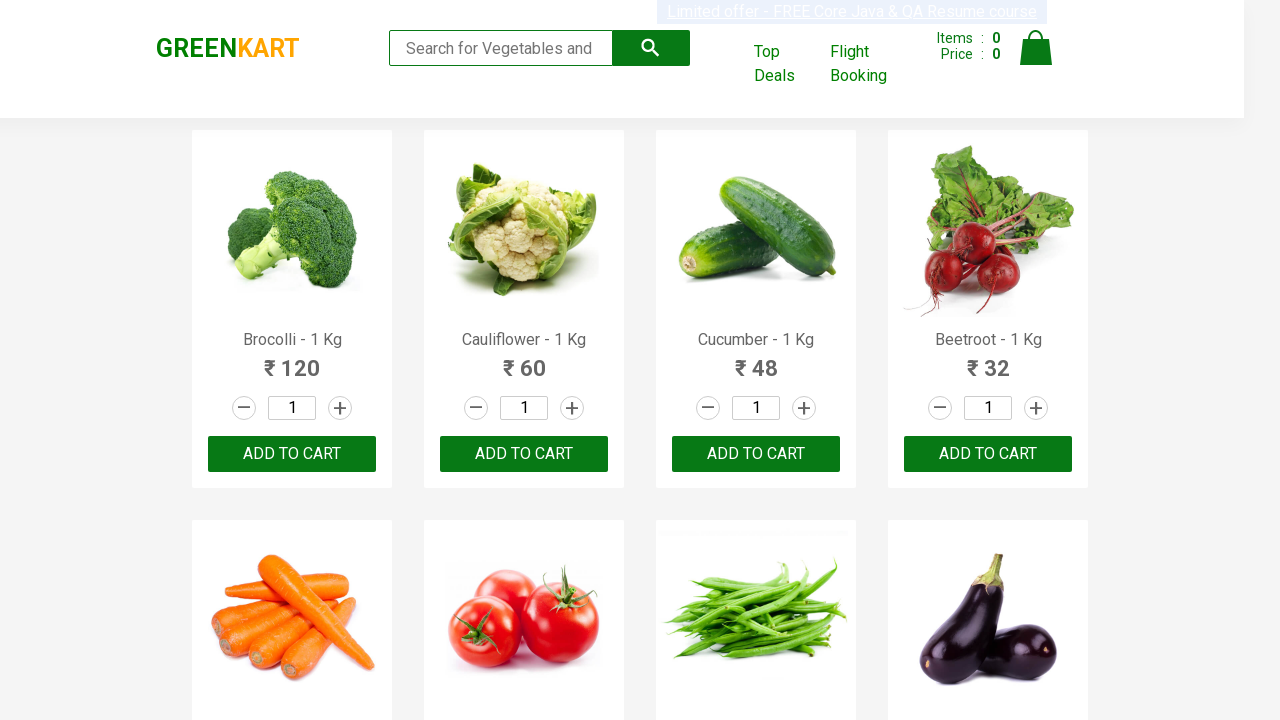

Waited for product list to load
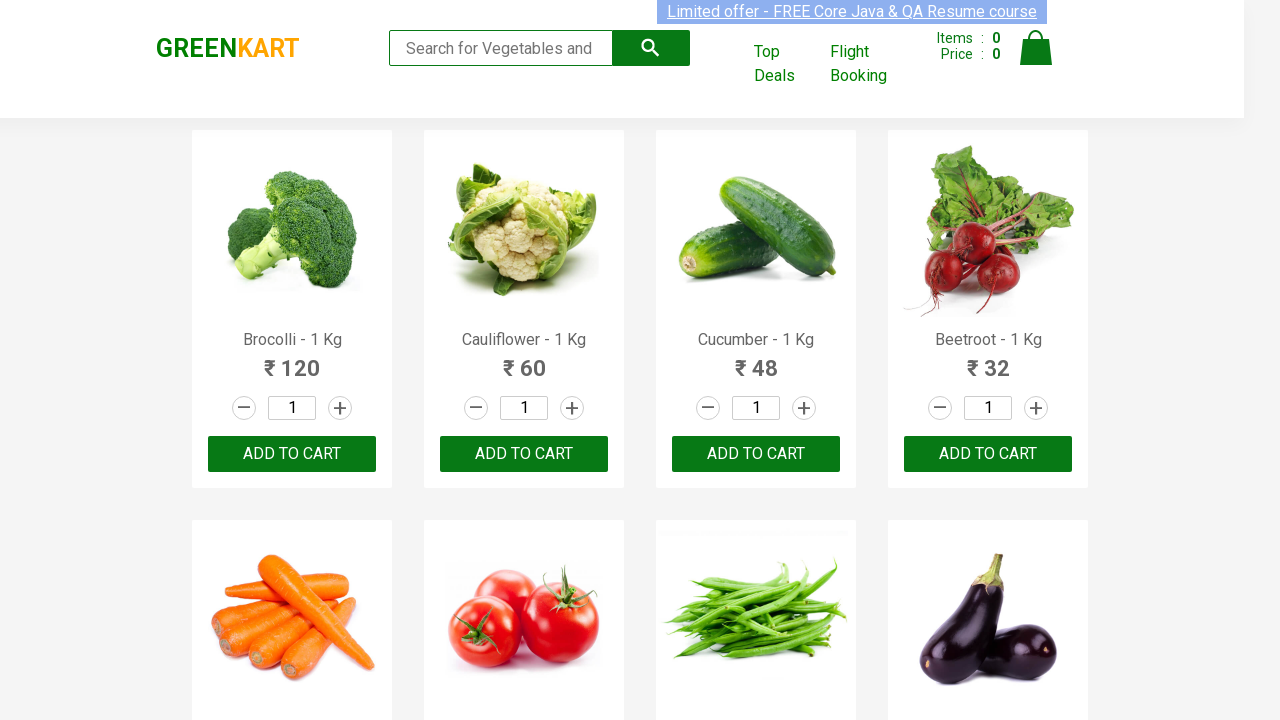

Retrieved all product elements from the page
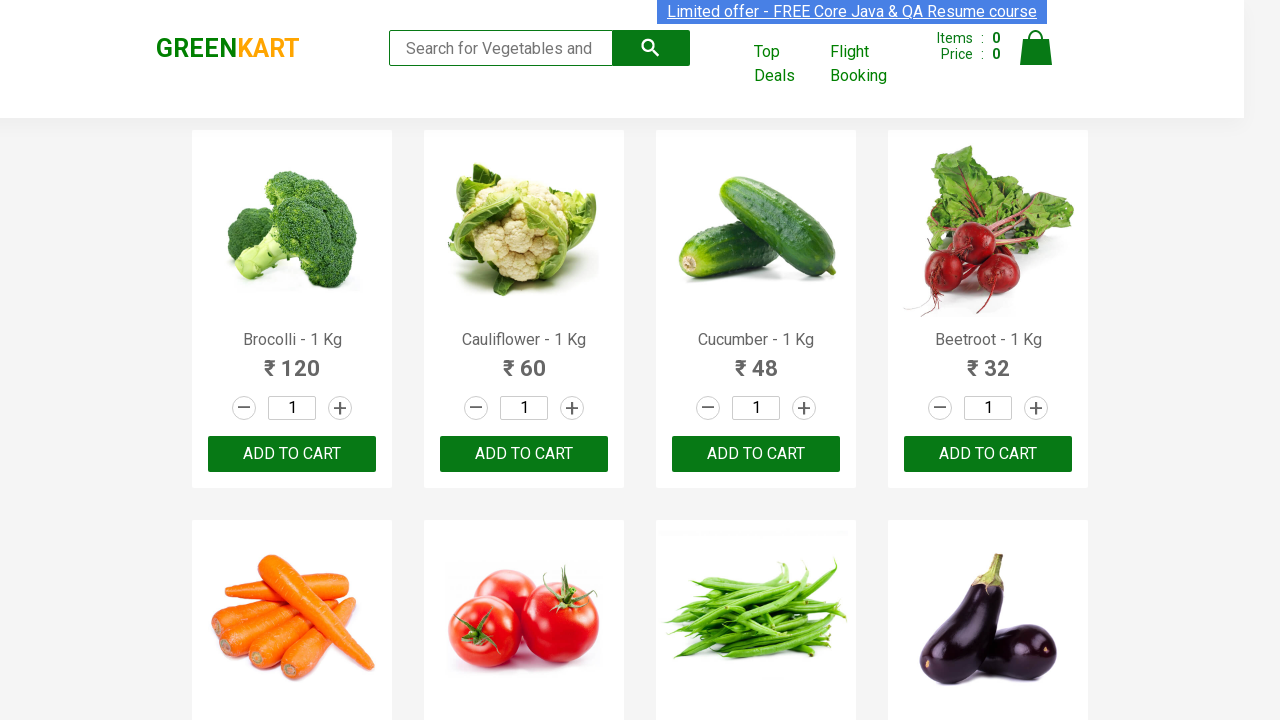

Clicked 'Add to cart' button for Cucumber at (756, 454) on div.product-action > button >> nth=2
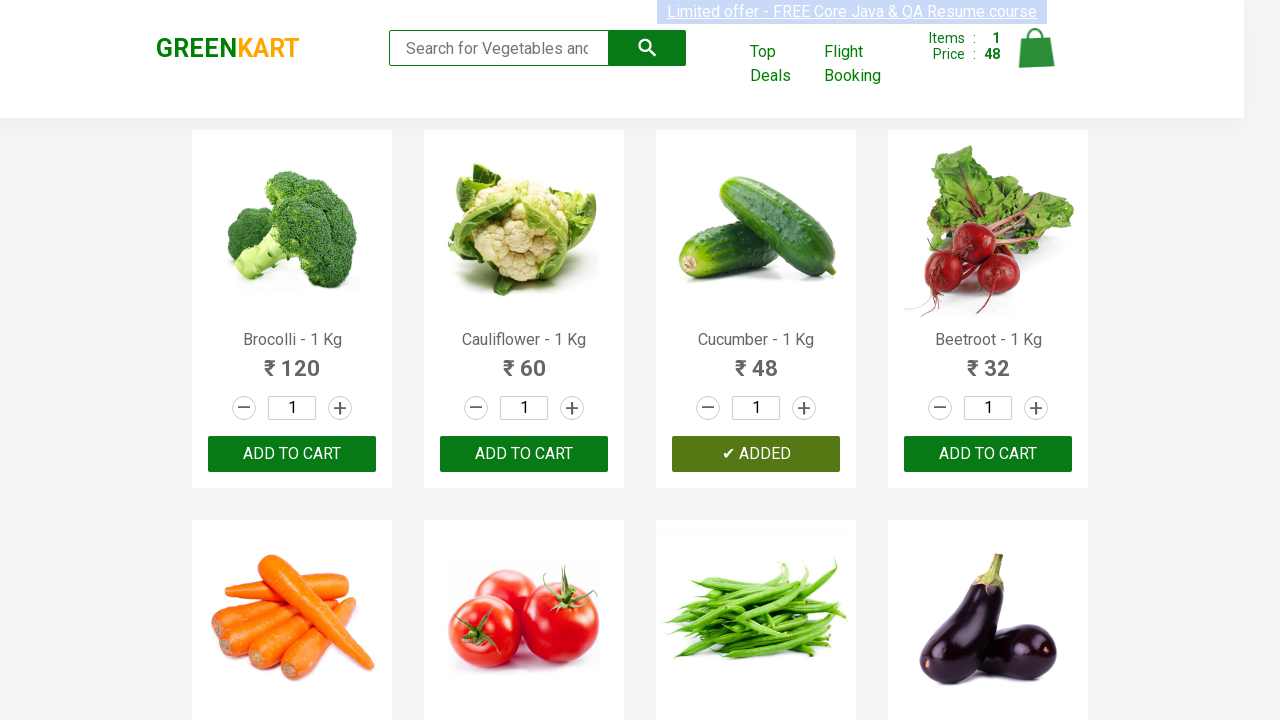

Clicked 'Add to cart' button for Beetroot at (988, 454) on div.product-action > button >> nth=3
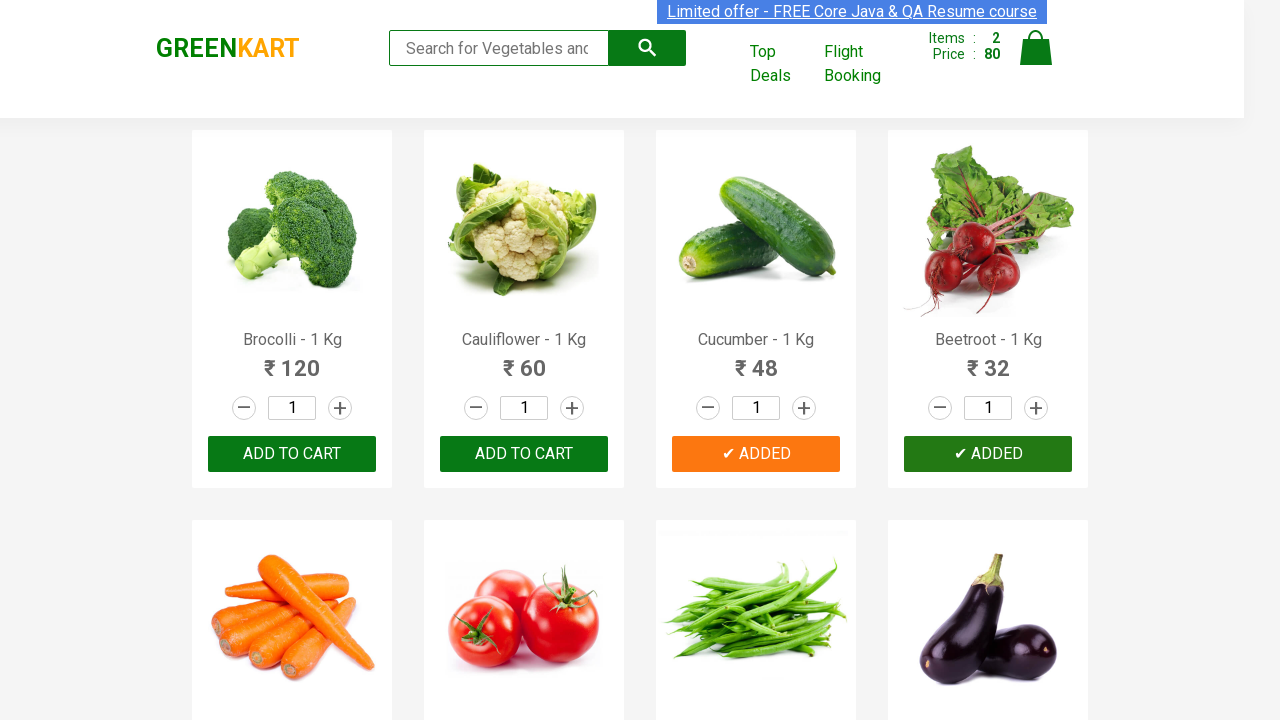

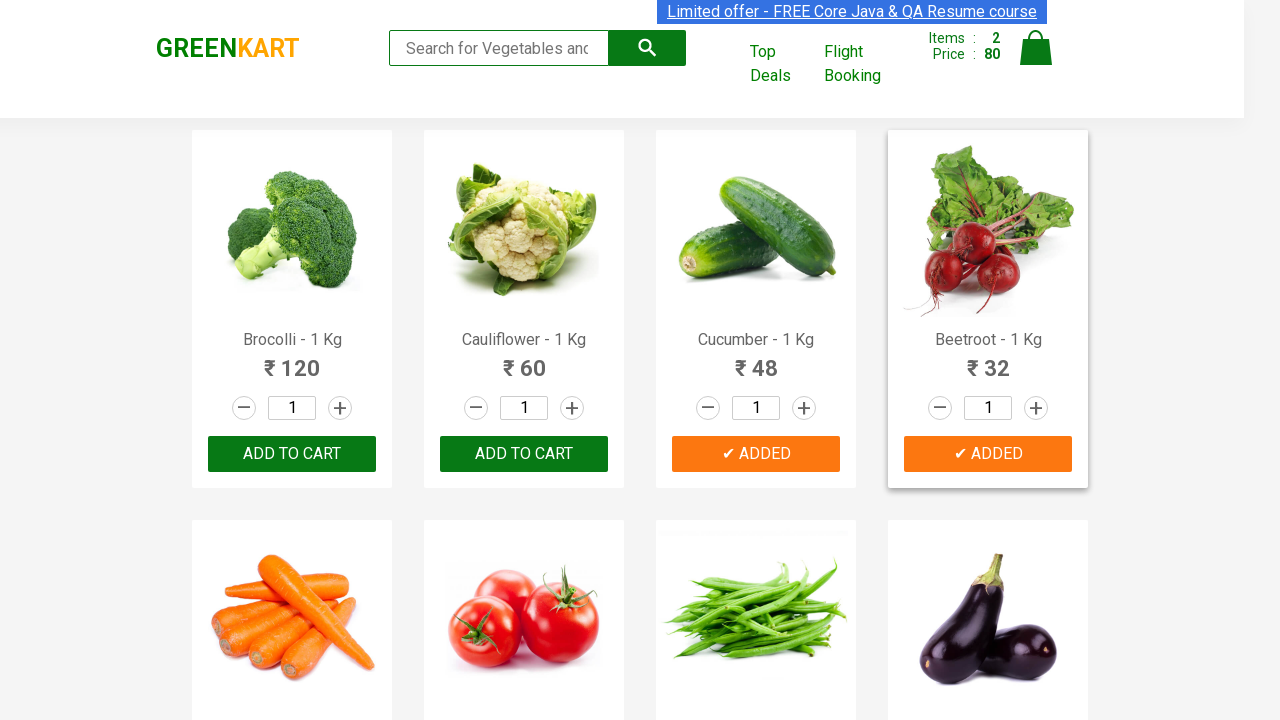